Tests filtering articles by clicking on a tag in the tag list on the homepage

Starting URL: https://conduit.bondaracademy.com/

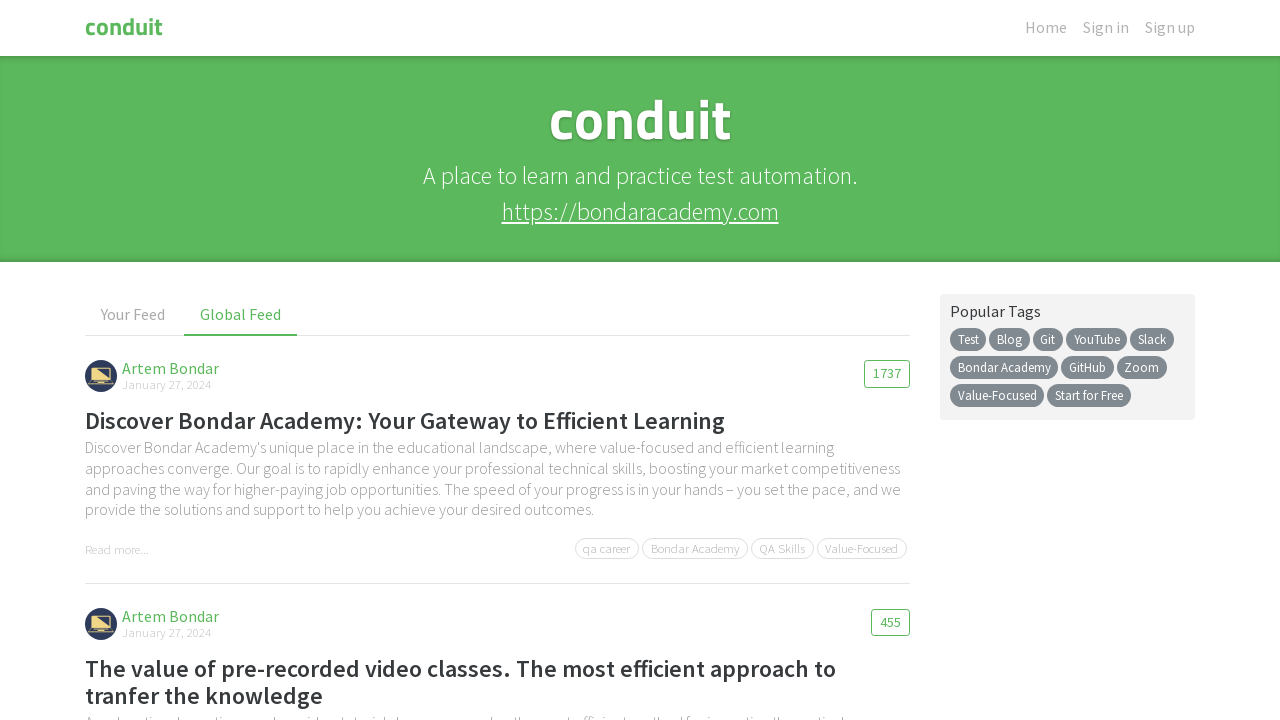

Waited for tag list to load on homepage
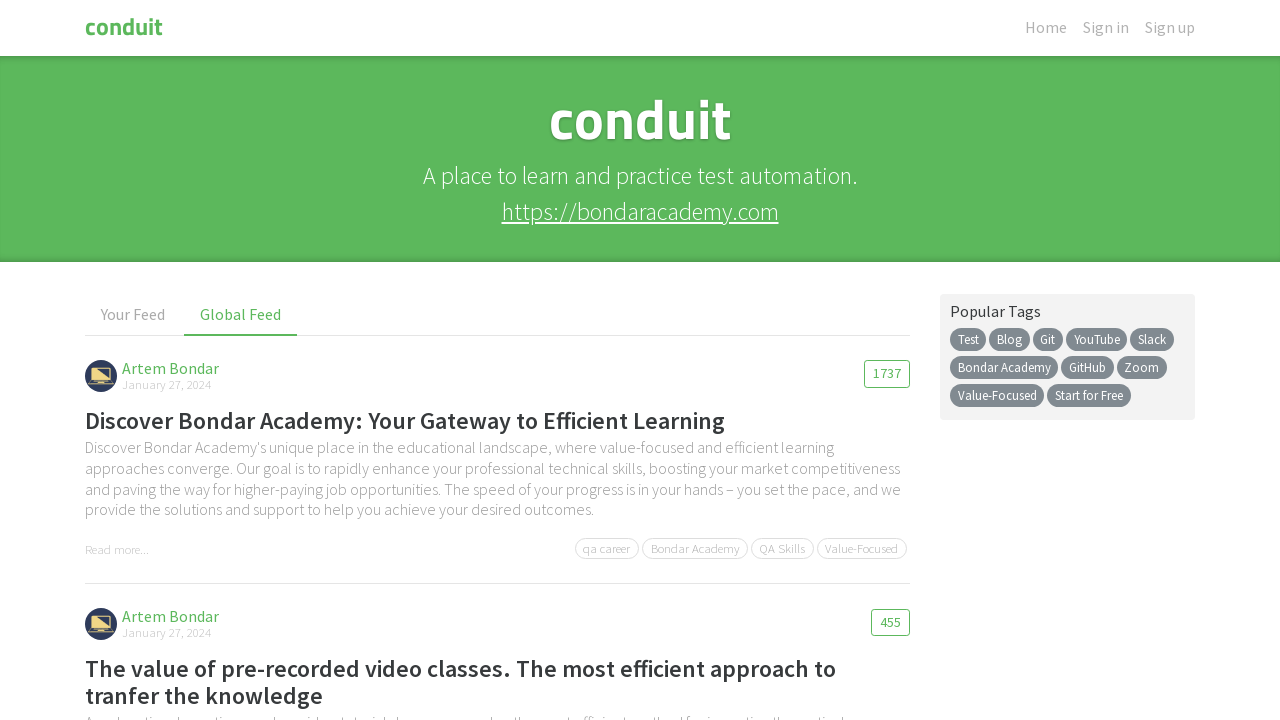

Located first tag in the tag list
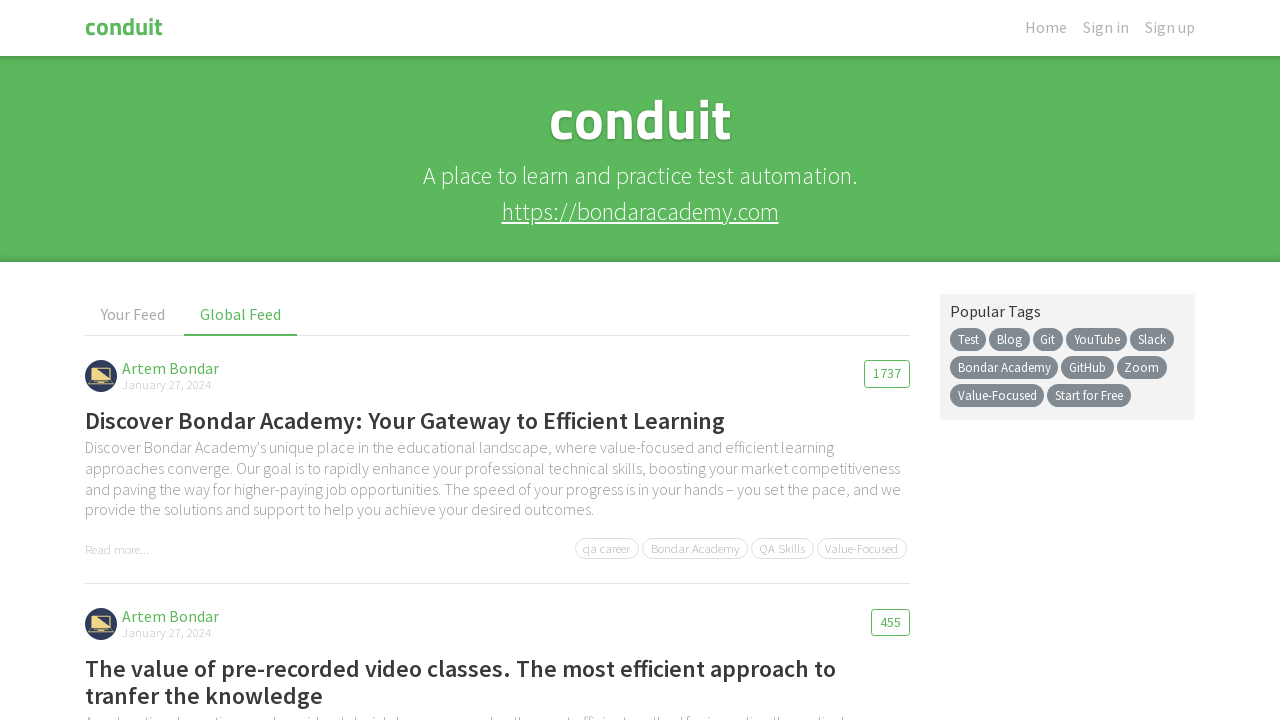

Retrieved tag text: 'qa career'
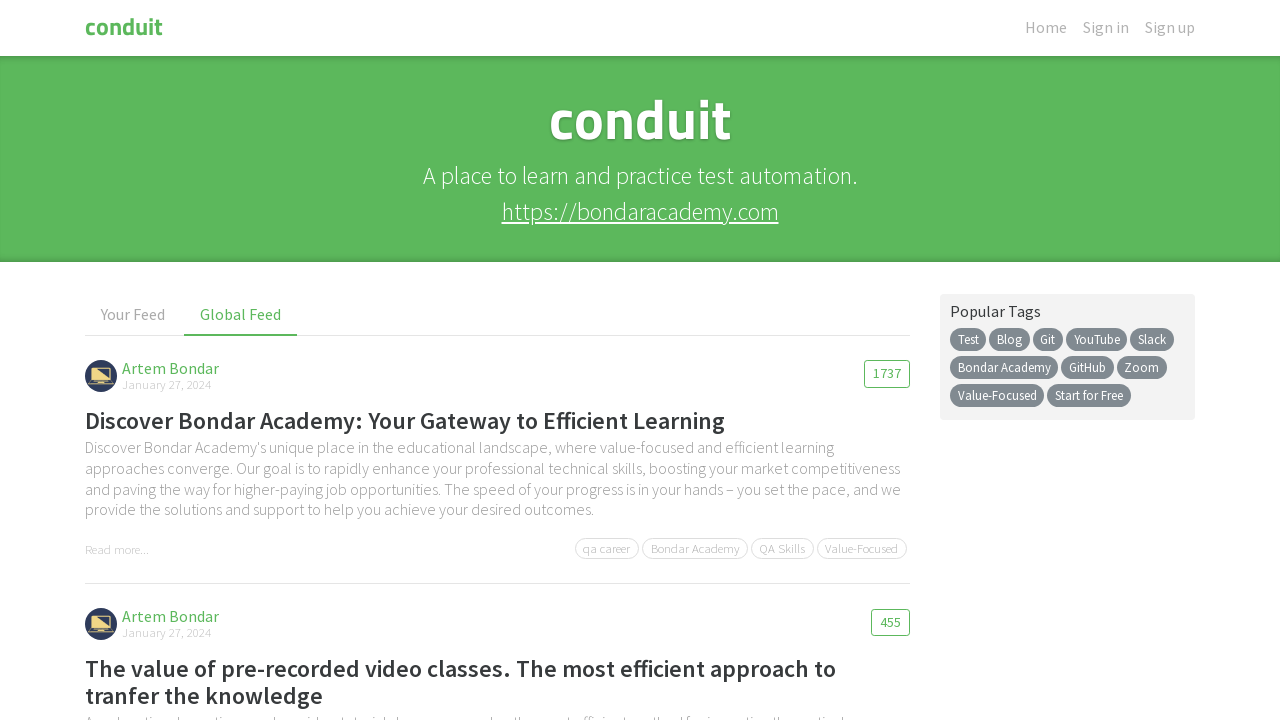

Clicked on tag 'qa career' to filter articles at (607, 549) on .tag-list .tag-pill >> nth=0
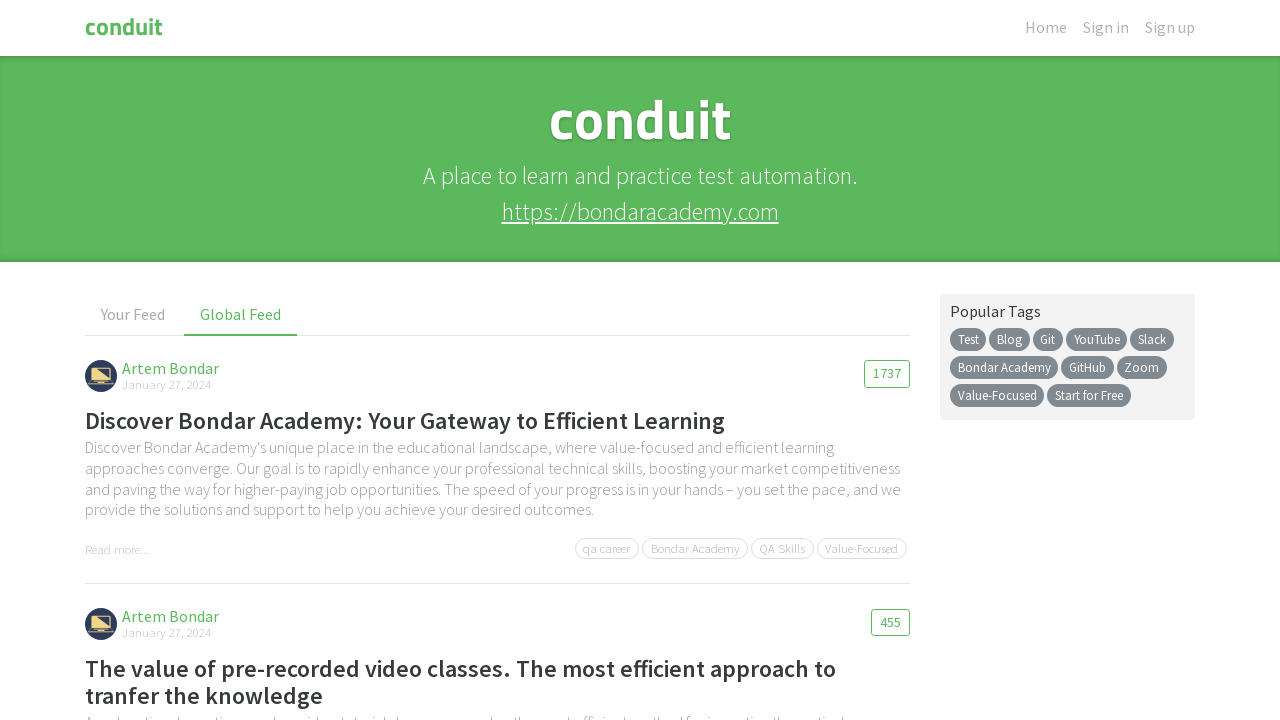

Filtered articles loaded successfully
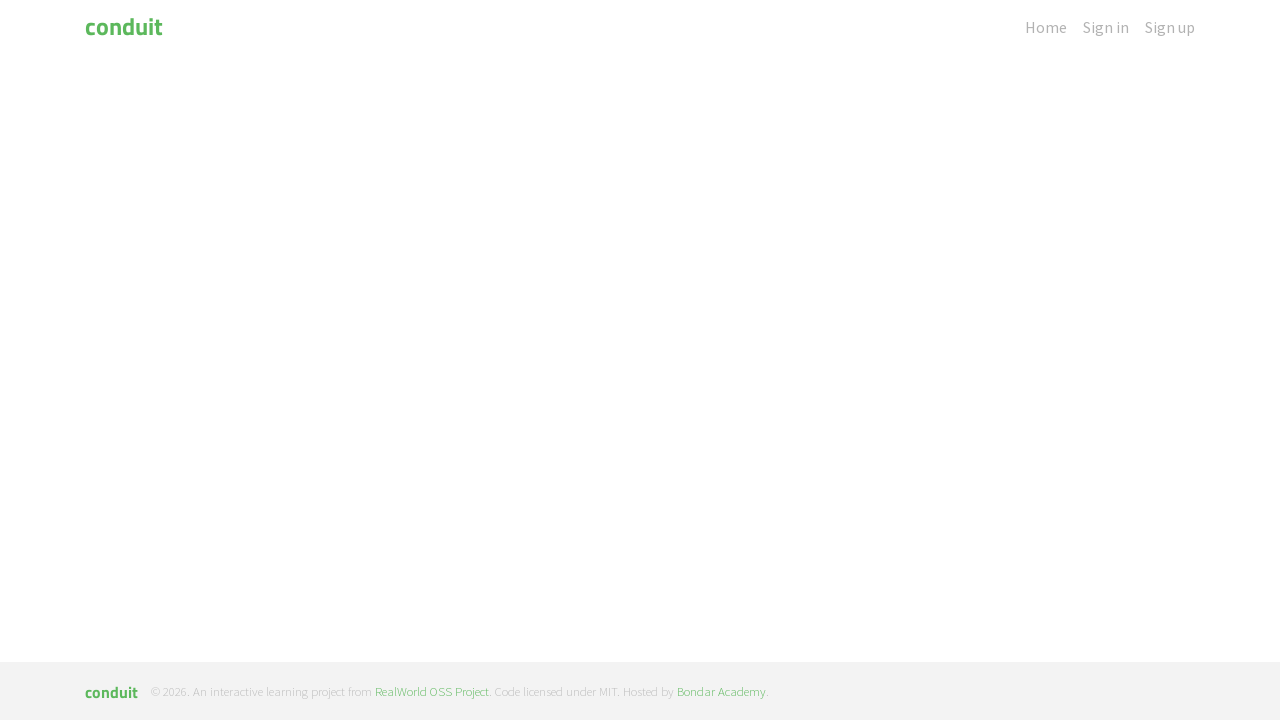

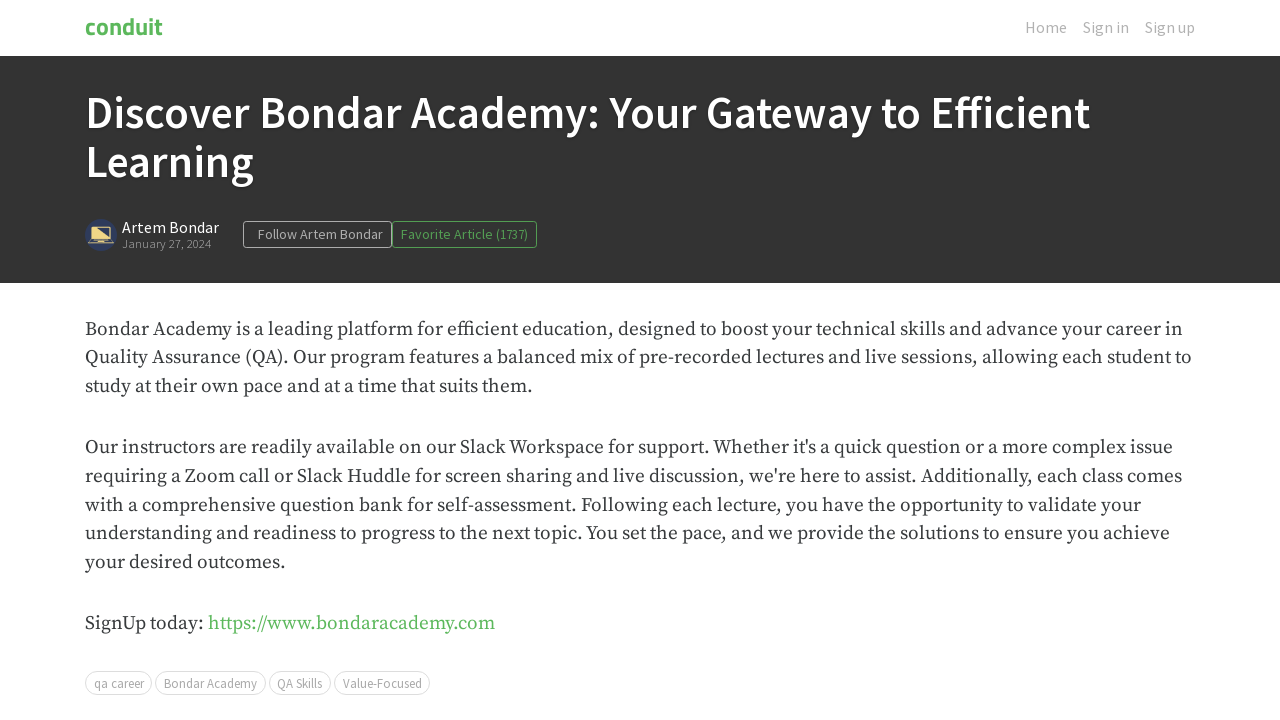